Tests jQuery UI slider functionality by clicking and dragging the slider handle to a specific position

Starting URL: http://jqueryui.com/slider/

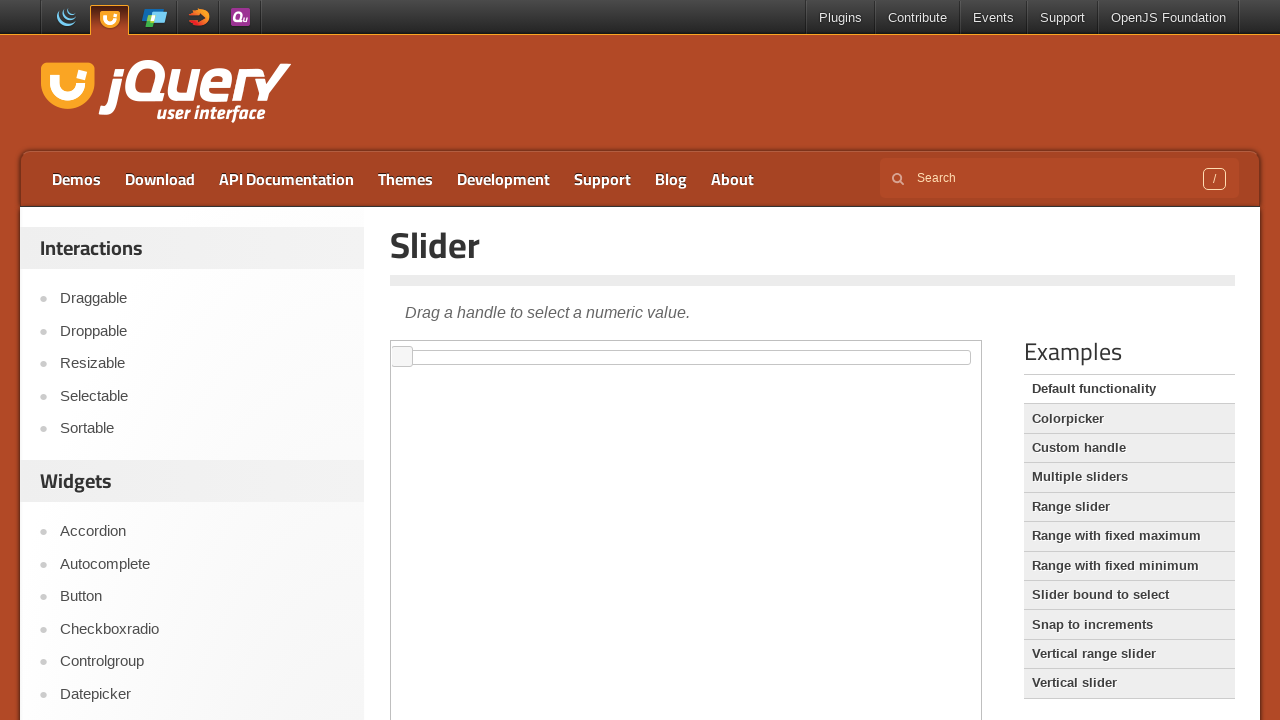

Located demo iframe containing the slider
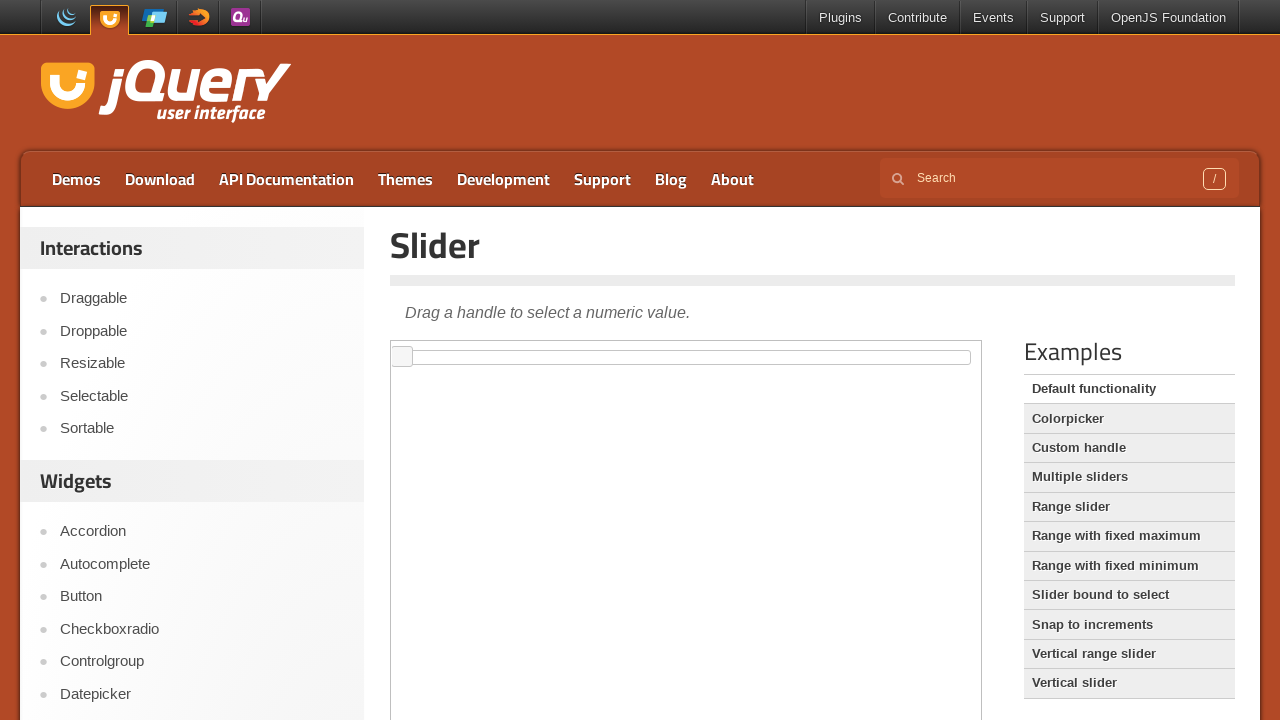

Located slider element
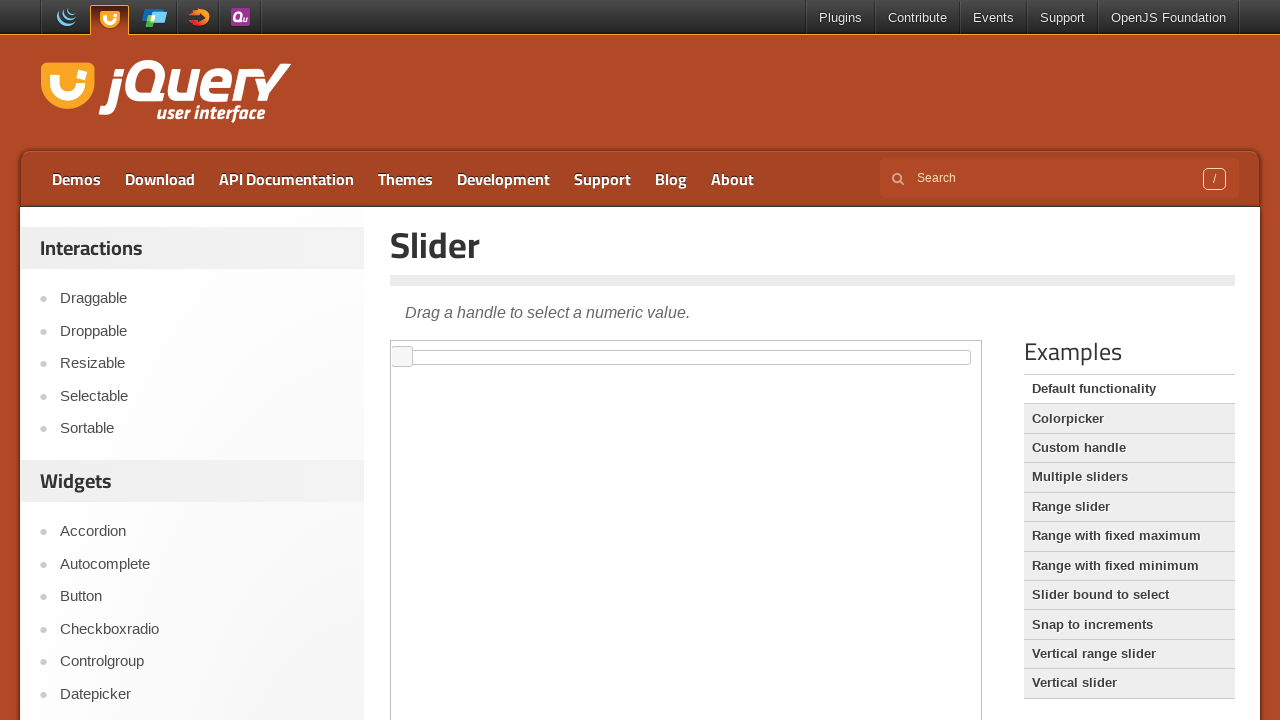

Retrieved slider bounding box dimensions
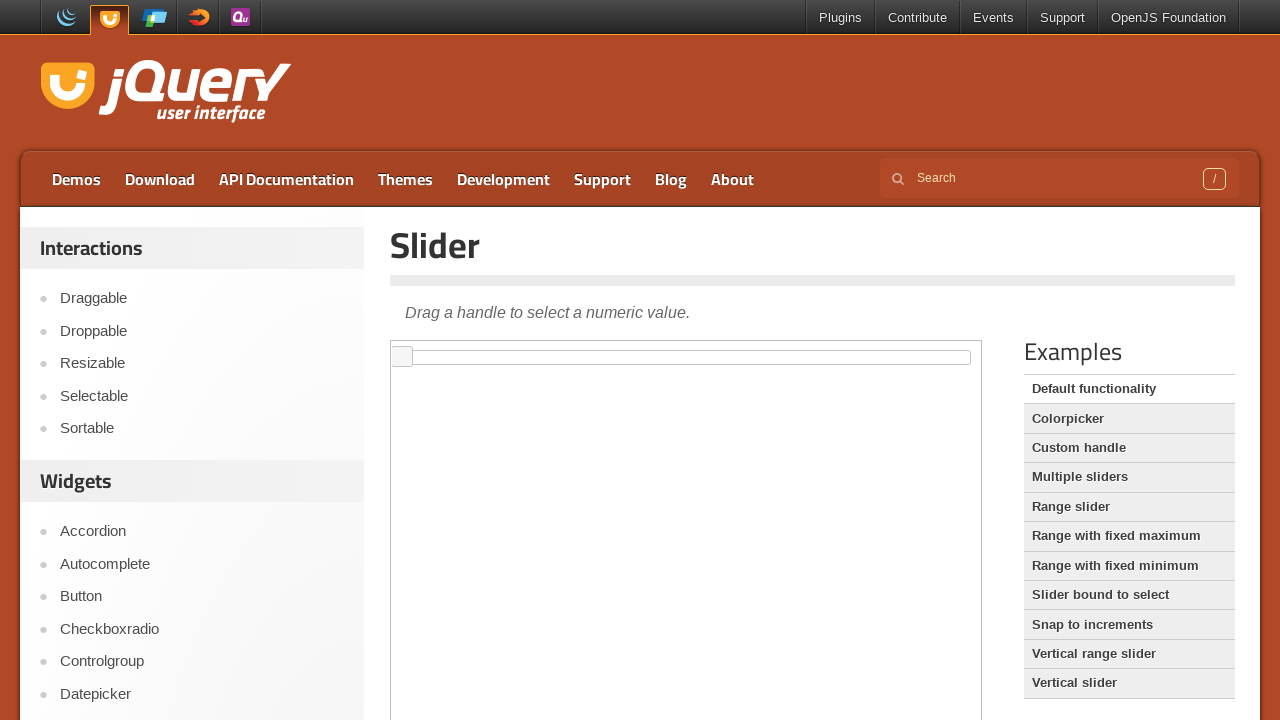

Calculated x offset for slider drag: width - 350
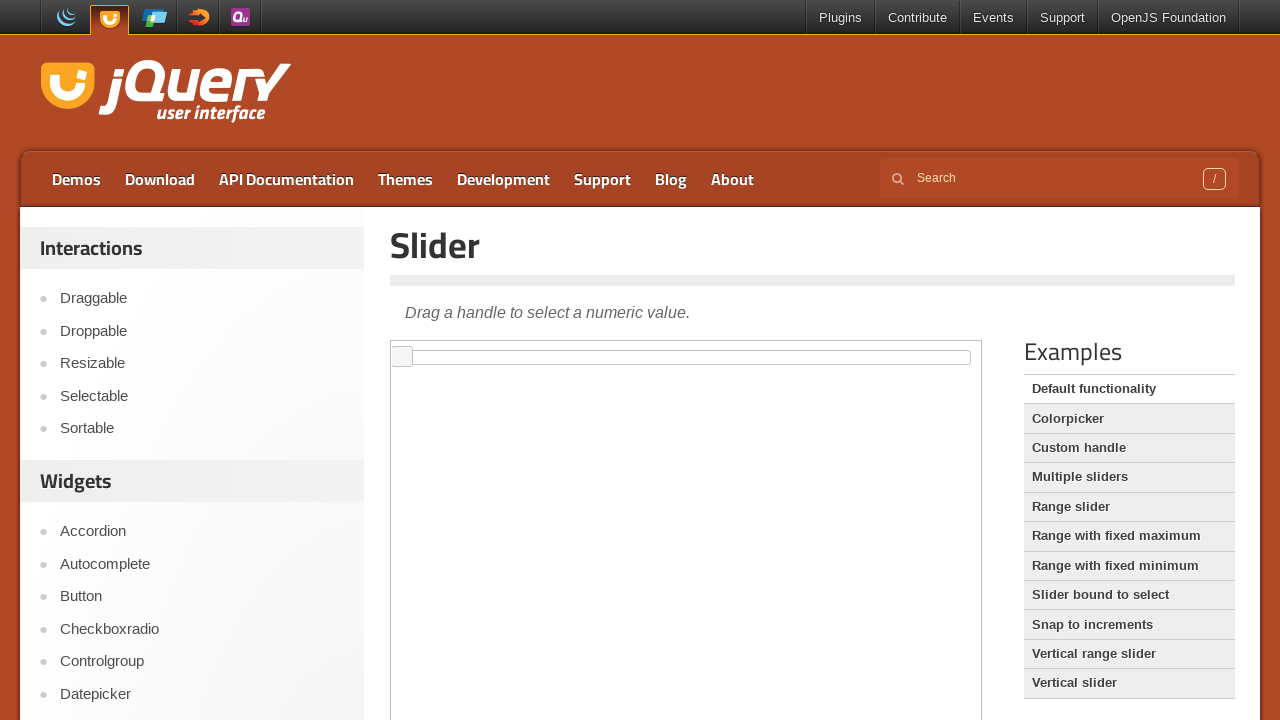

Dragged slider handle to calculated position at (622, 351)
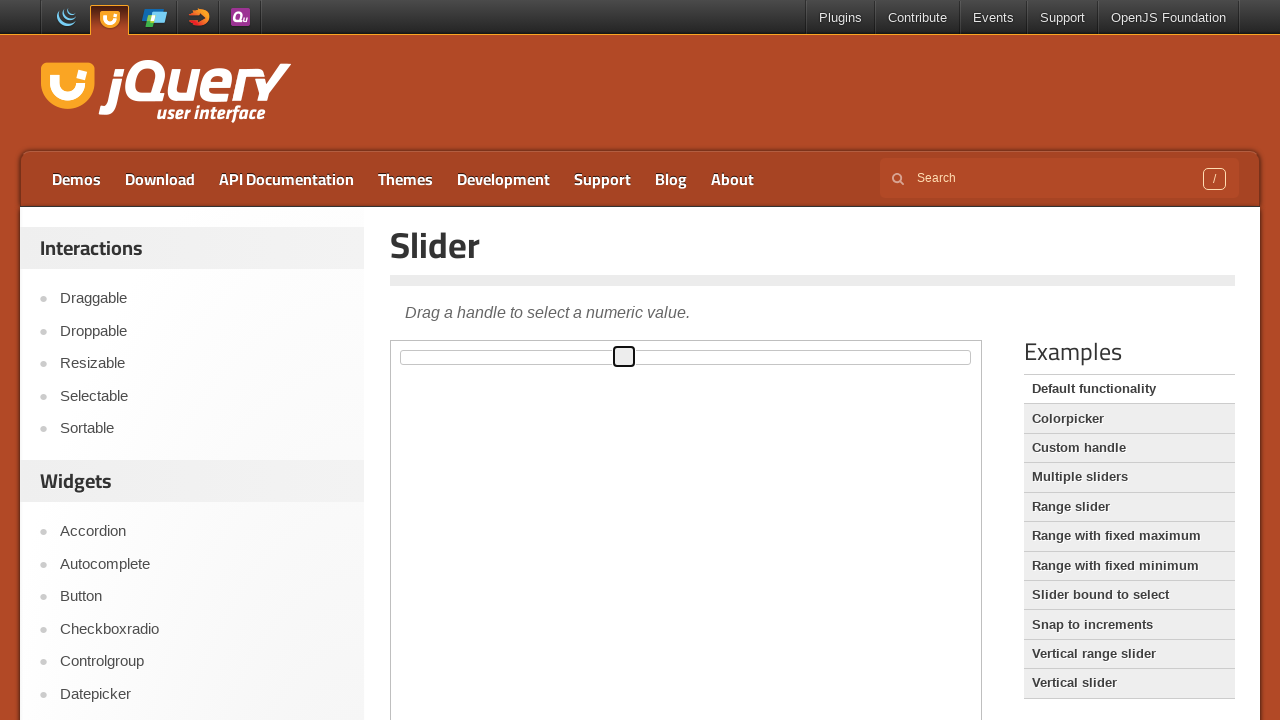

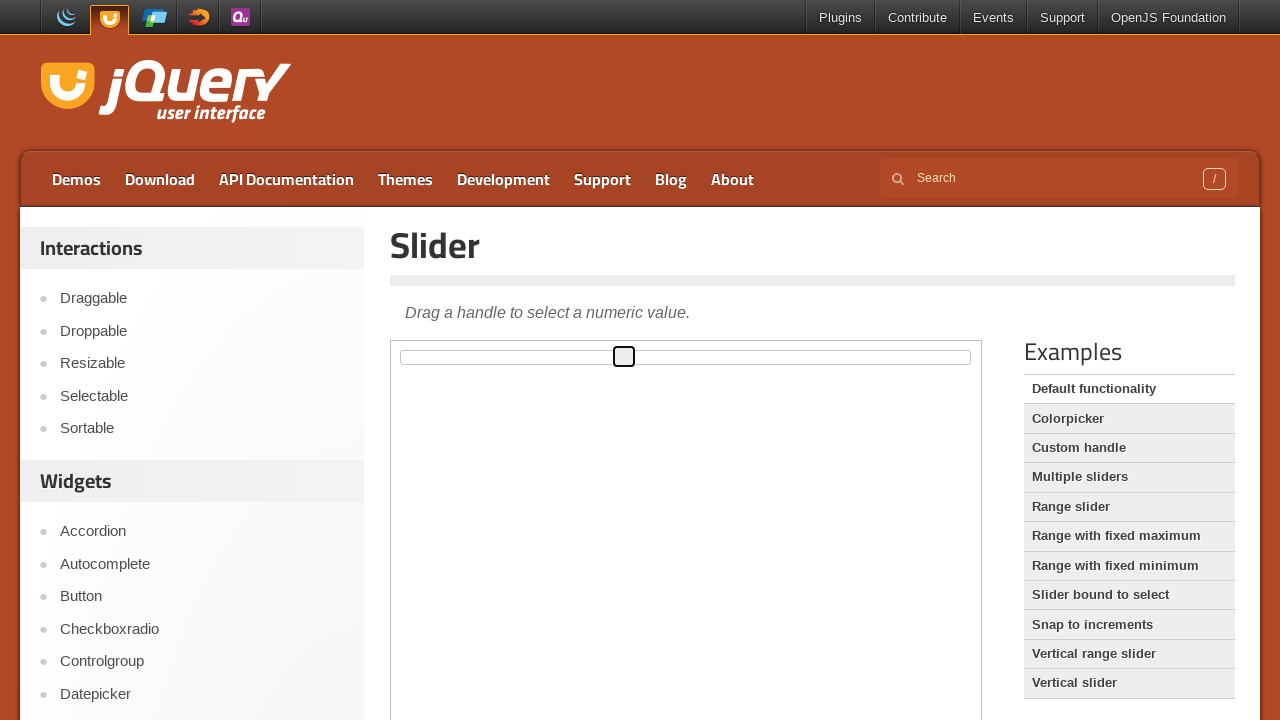